Tests the text box form on DemoQA by filling in name, email, current address, and permanent address fields, then submitting the form and verifying the output is displayed.

Starting URL: https://demoqa.com/text-box

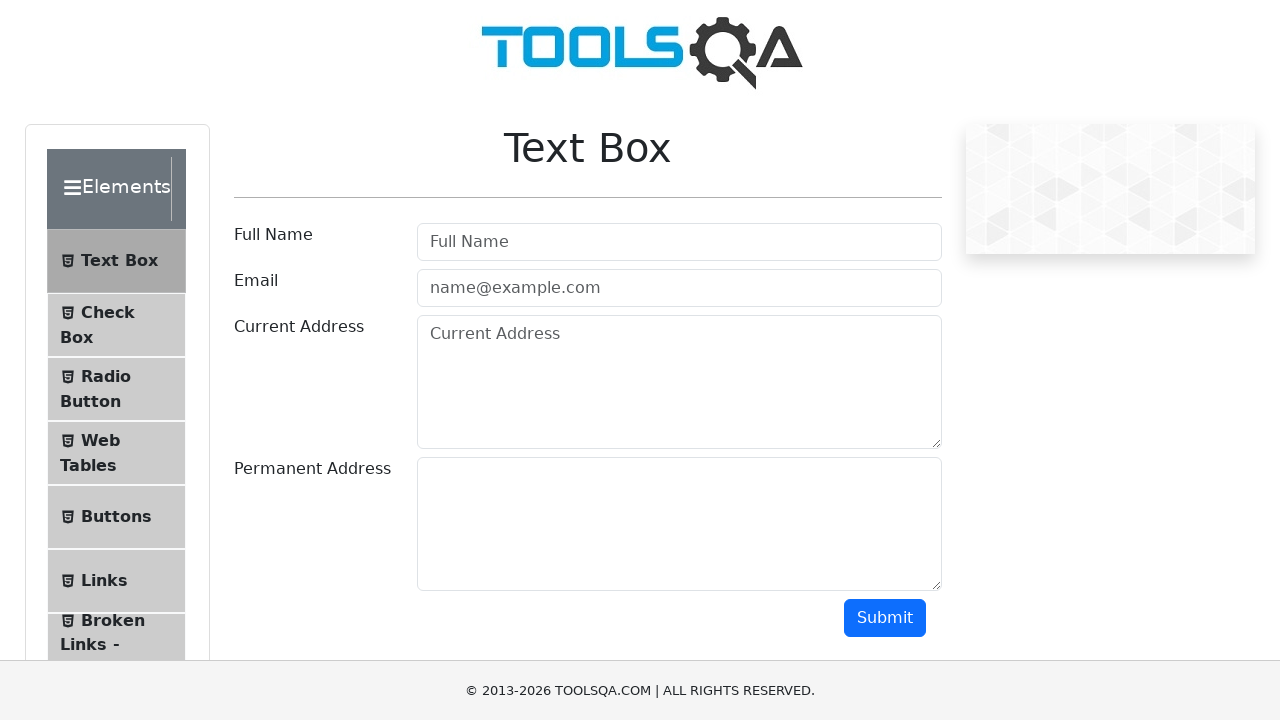

Filled full name field with 'John Anderson' on //*[@id='userName']
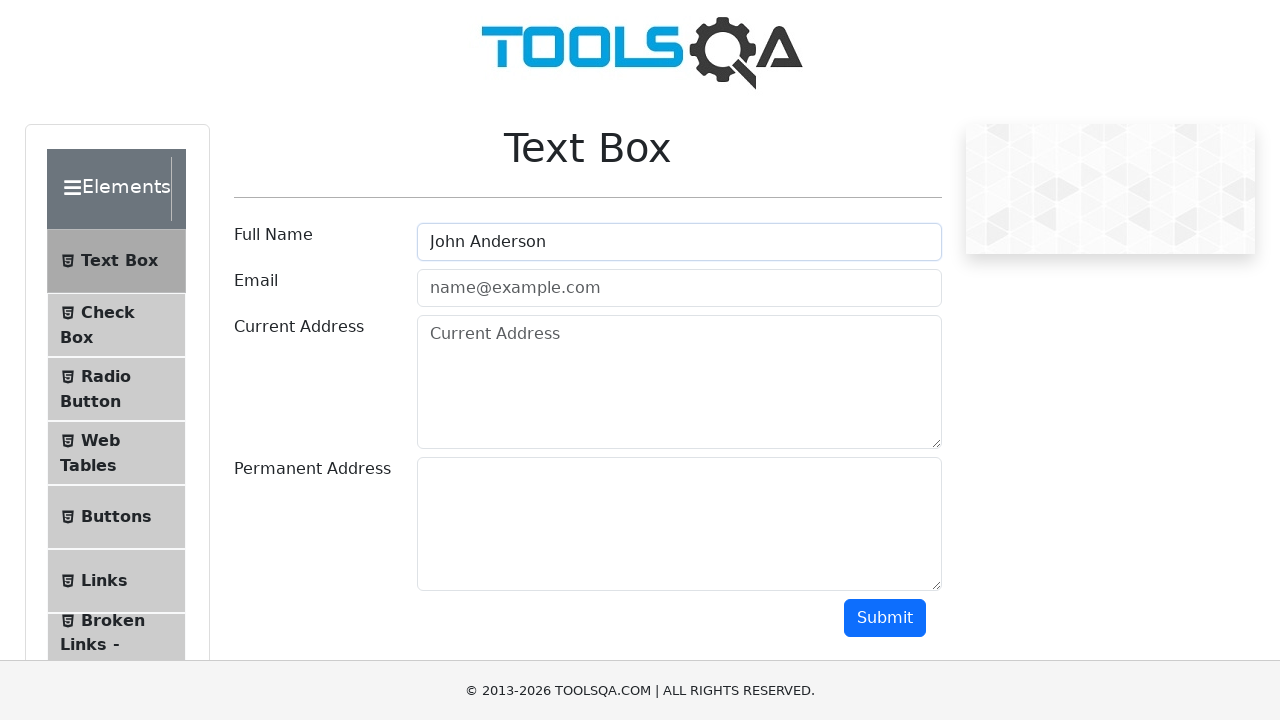

Filled email field with 'john.anderson@testmail.com' on //*[@id='userEmail']
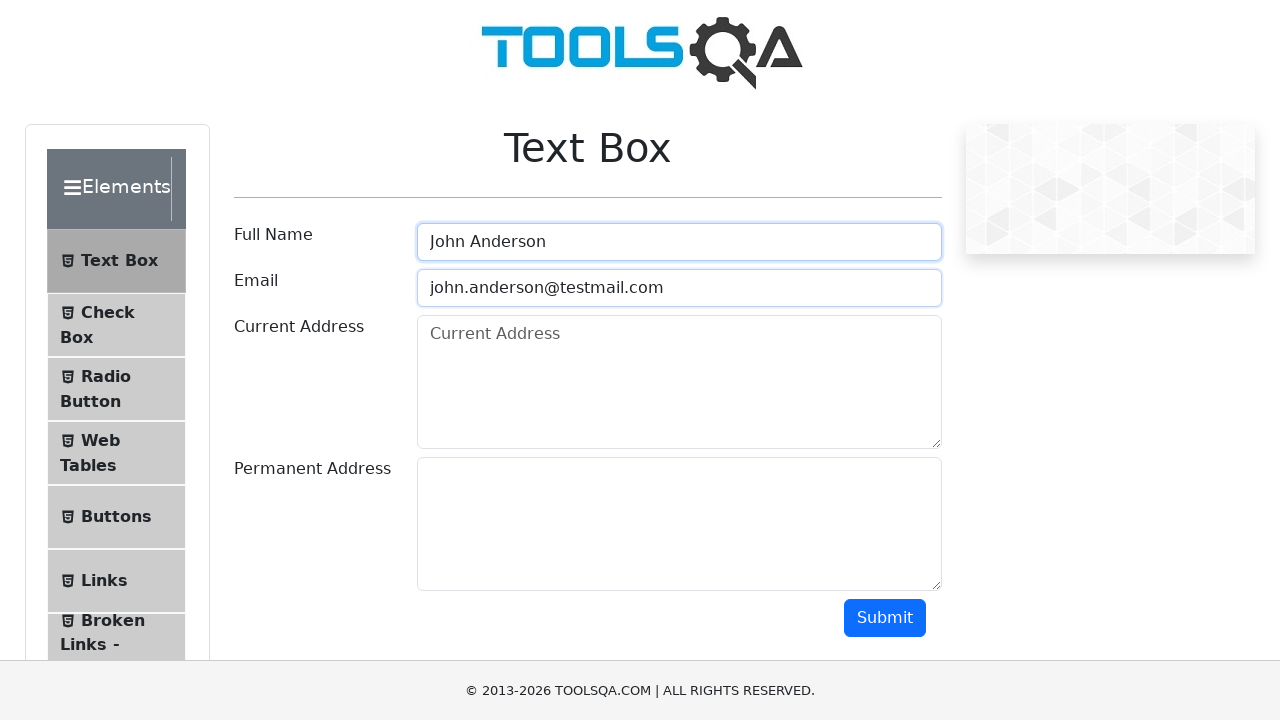

Filled current address field with '456 Oak Street, Apt 7B, Chicago, IL 60601' on //*[@id='currentAddress']
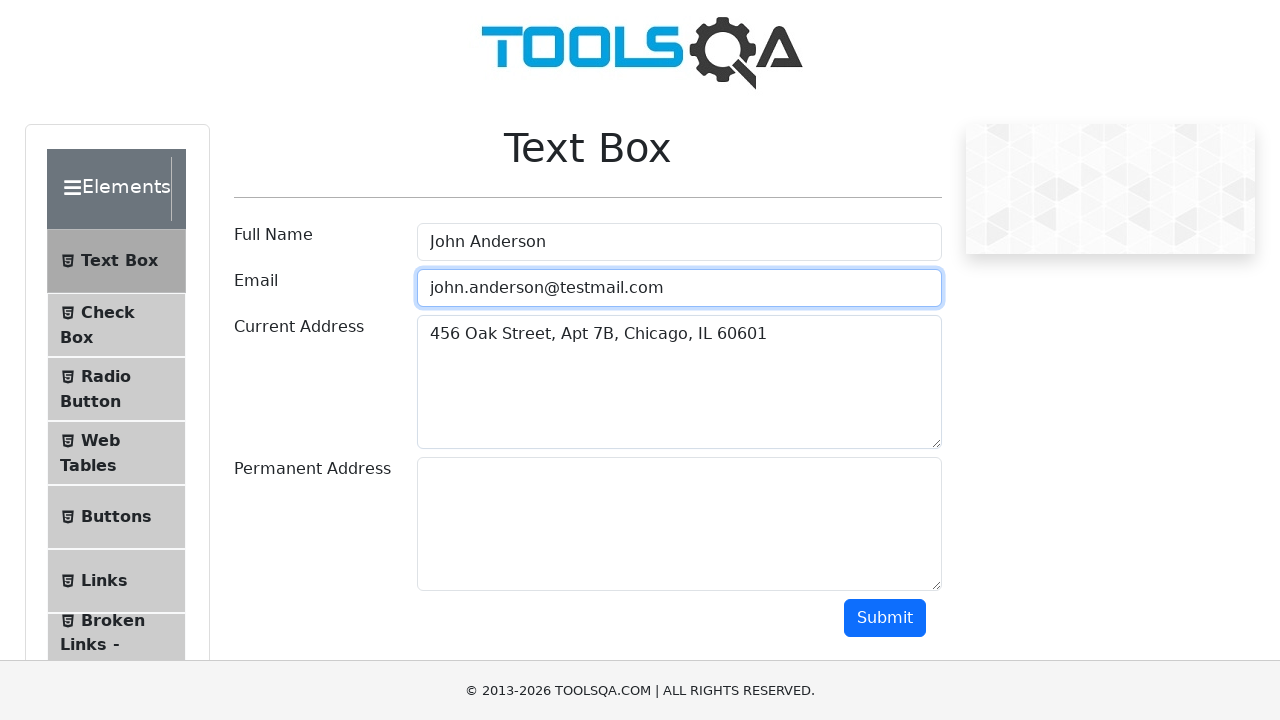

Filled permanent address field with '789 Maple Avenue, Seattle, WA 98101' on //*[@id='permanentAddress']
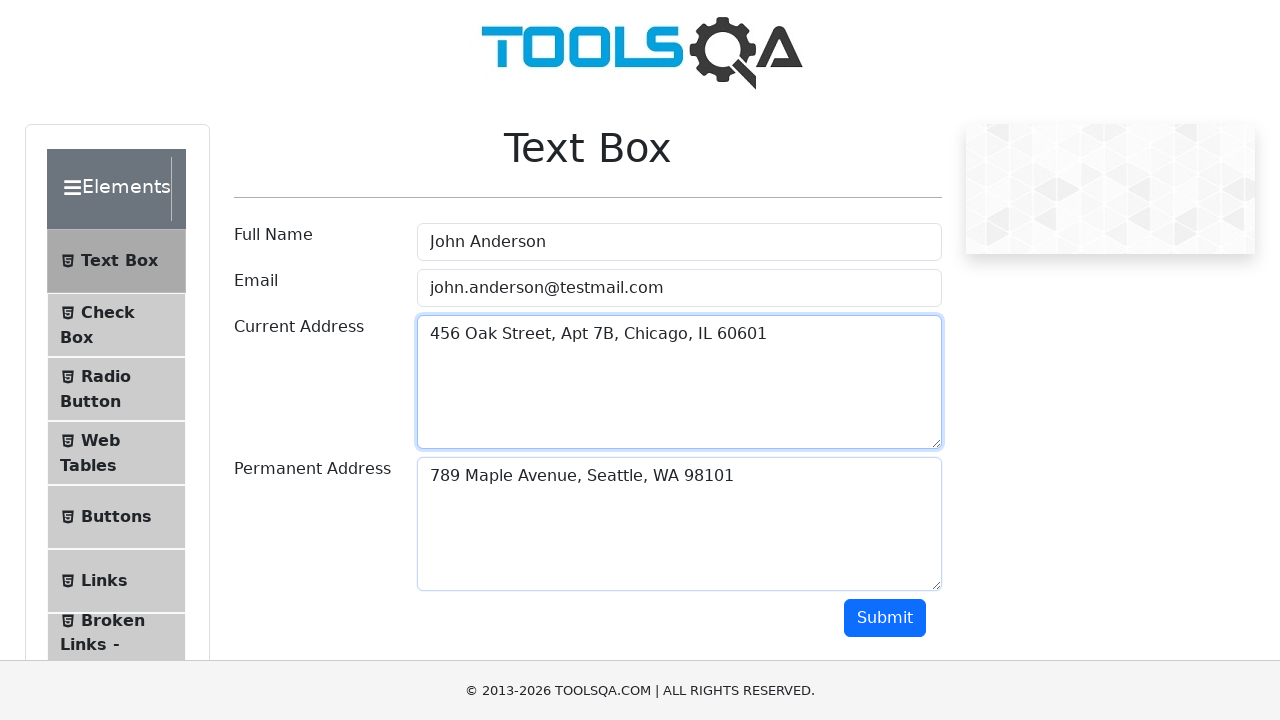

Scrolled submit button into view
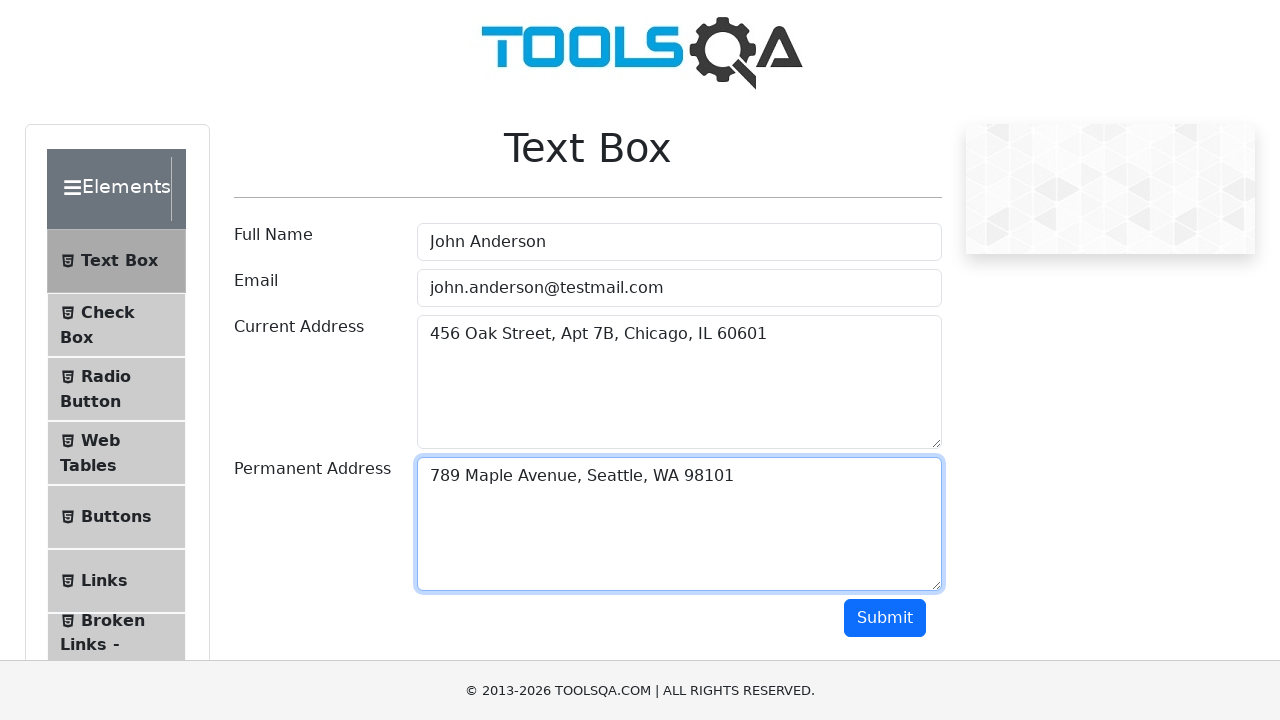

Clicked submit button to submit the form at (885, 618) on xpath=//*[@id='submit']
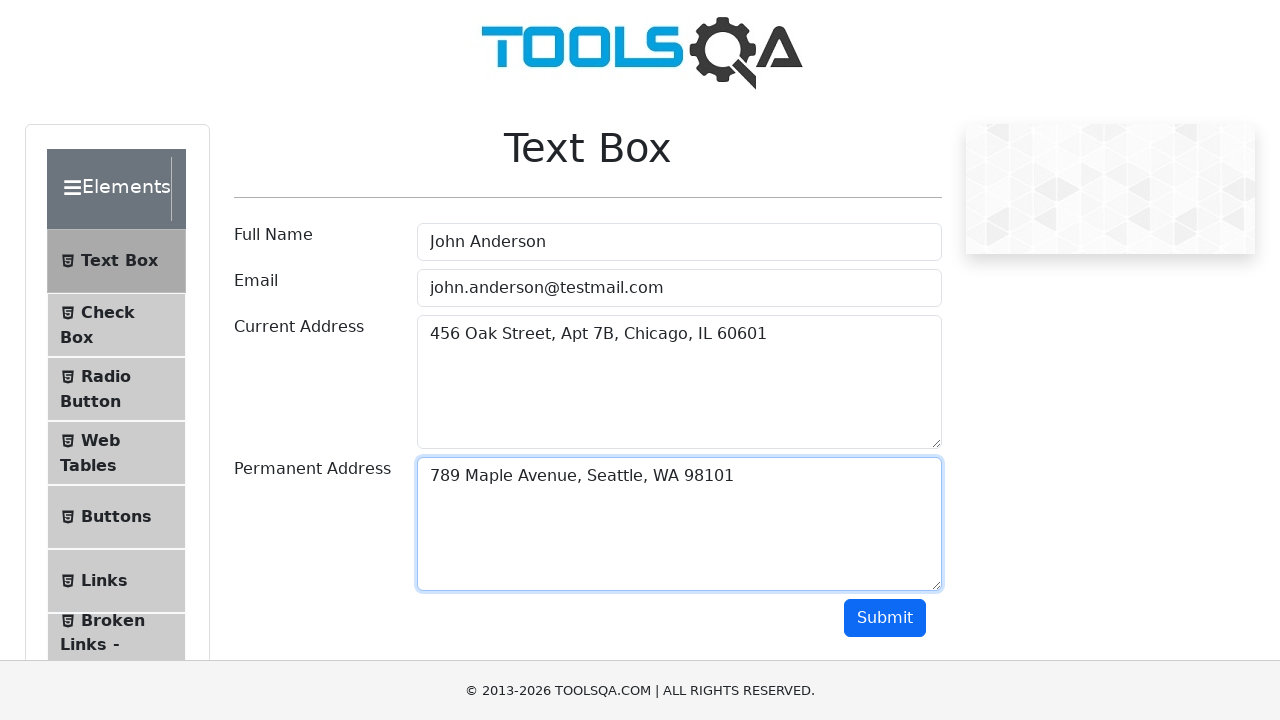

Output section loaded and is visible
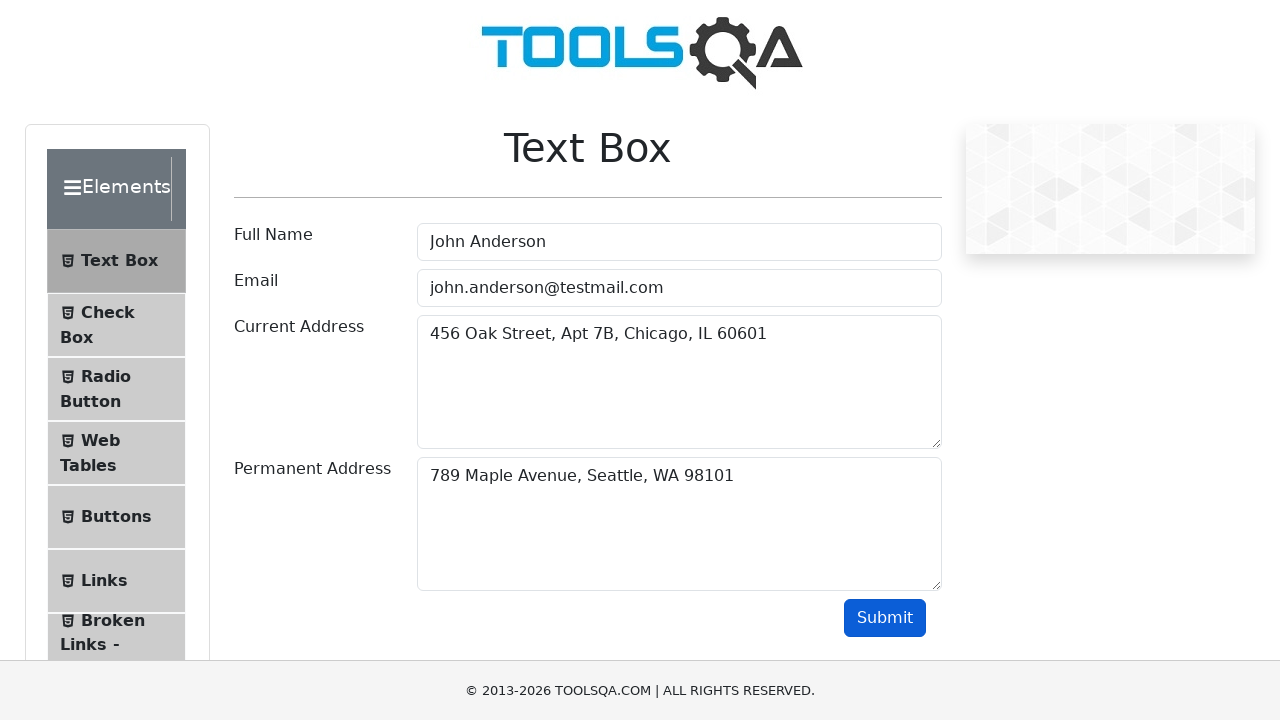

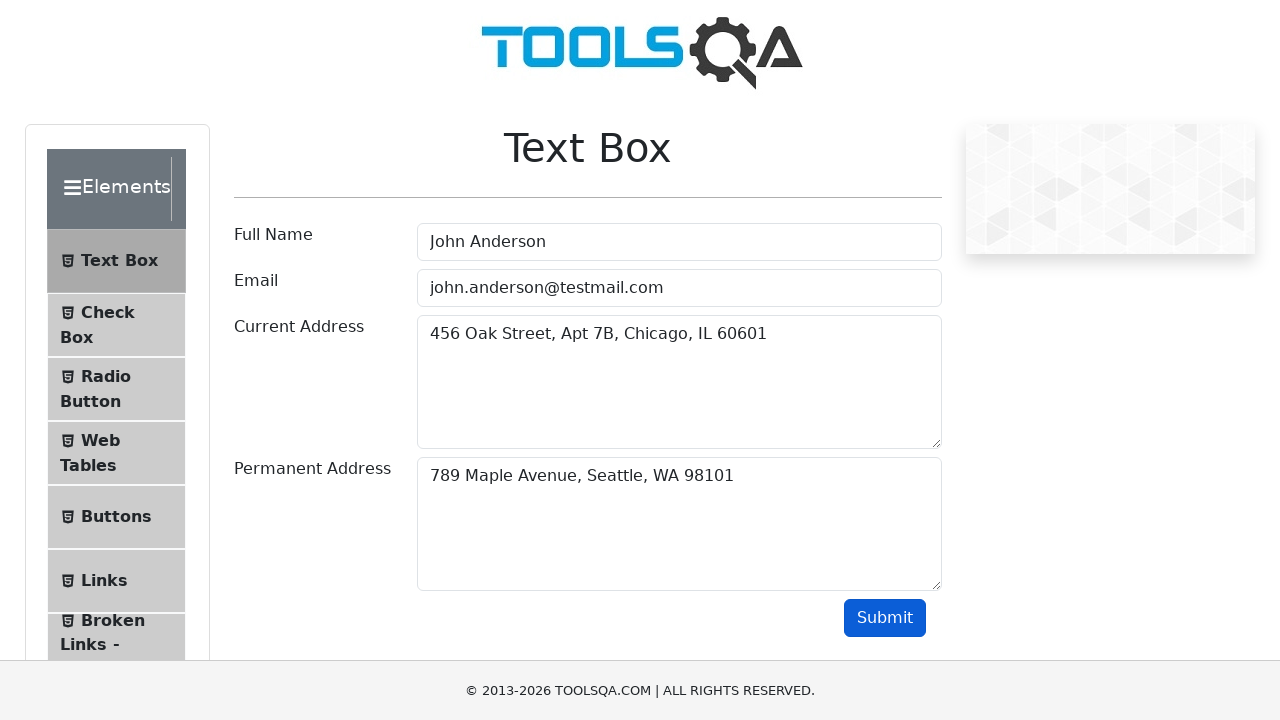